Tests checking and unchecking the toggle all checkbox to mark and unmark all items as complete

Starting URL: https://demo.playwright.dev/todomvc

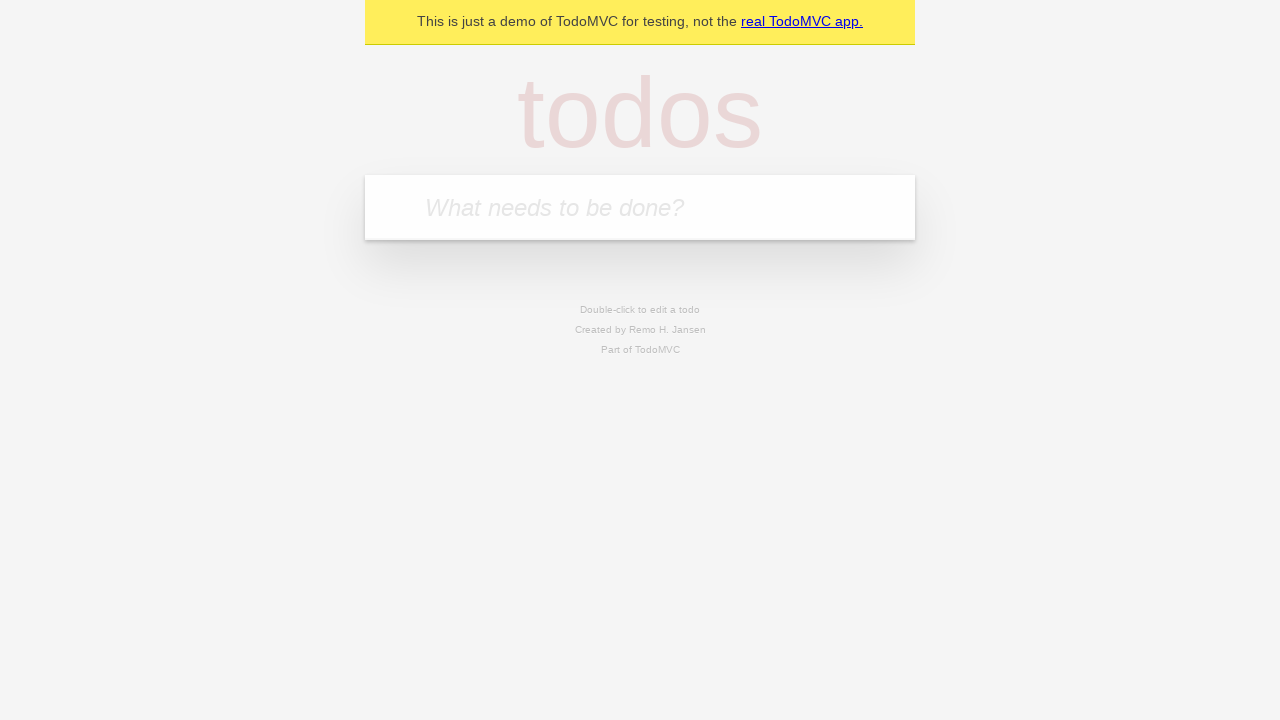

Filled todo input with 'buy some cheese' on internal:attr=[placeholder="What needs to be done?"i]
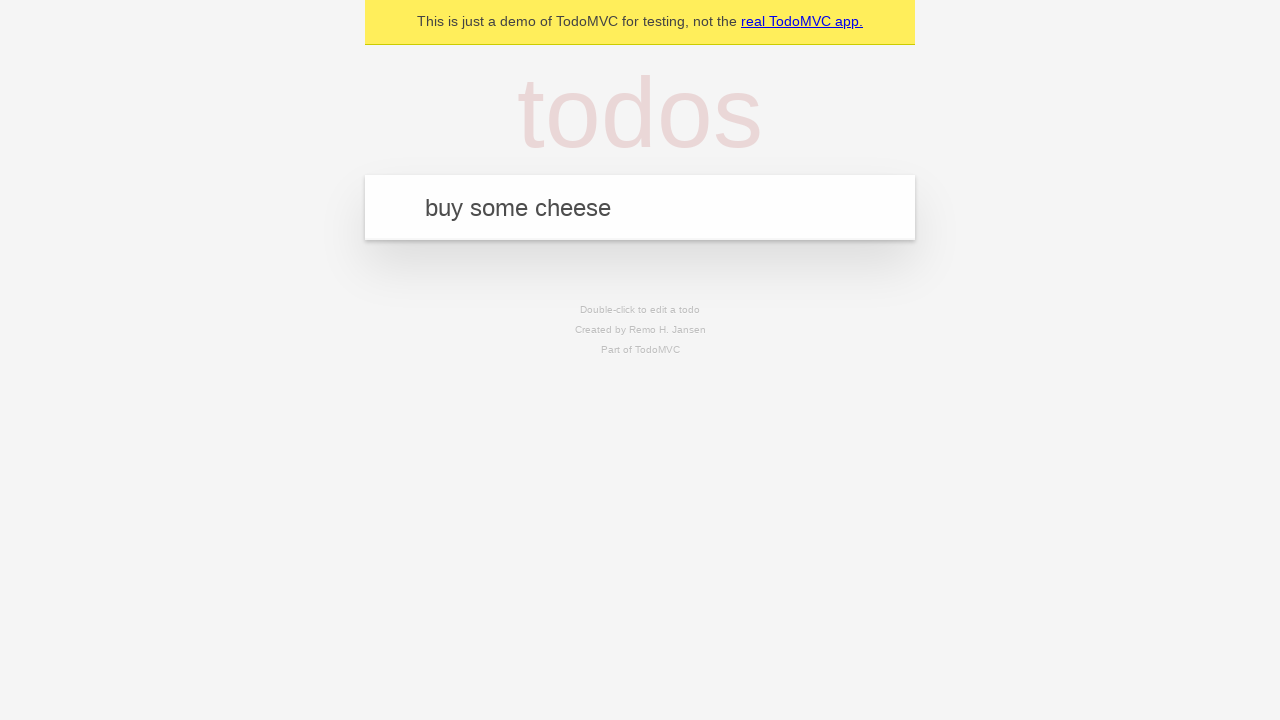

Pressed Enter to add todo 'buy some cheese' on internal:attr=[placeholder="What needs to be done?"i]
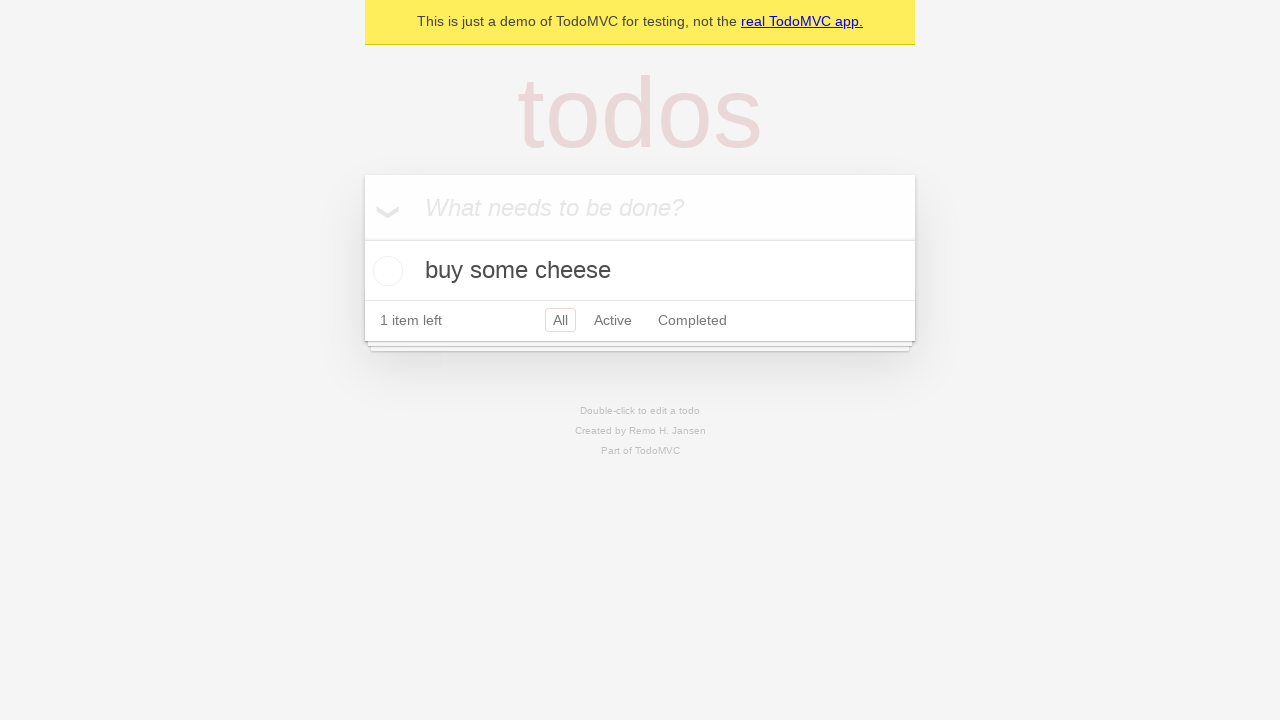

Filled todo input with 'feed the cat' on internal:attr=[placeholder="What needs to be done?"i]
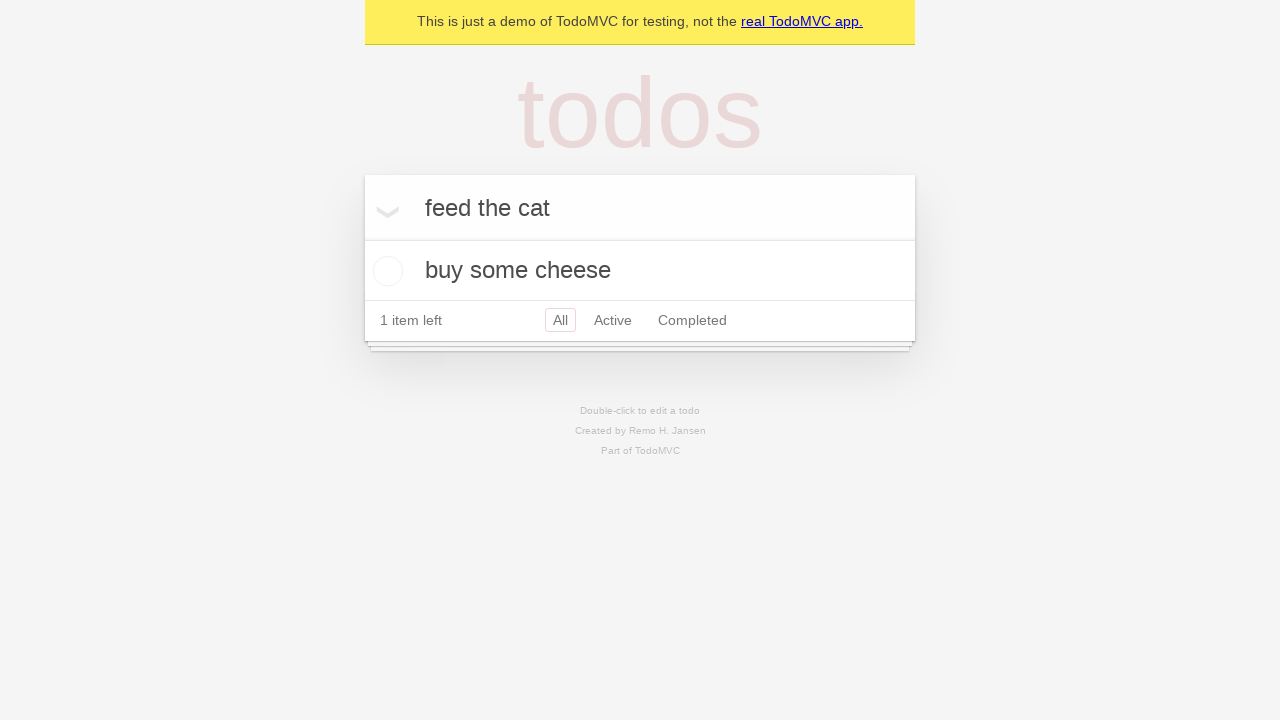

Pressed Enter to add todo 'feed the cat' on internal:attr=[placeholder="What needs to be done?"i]
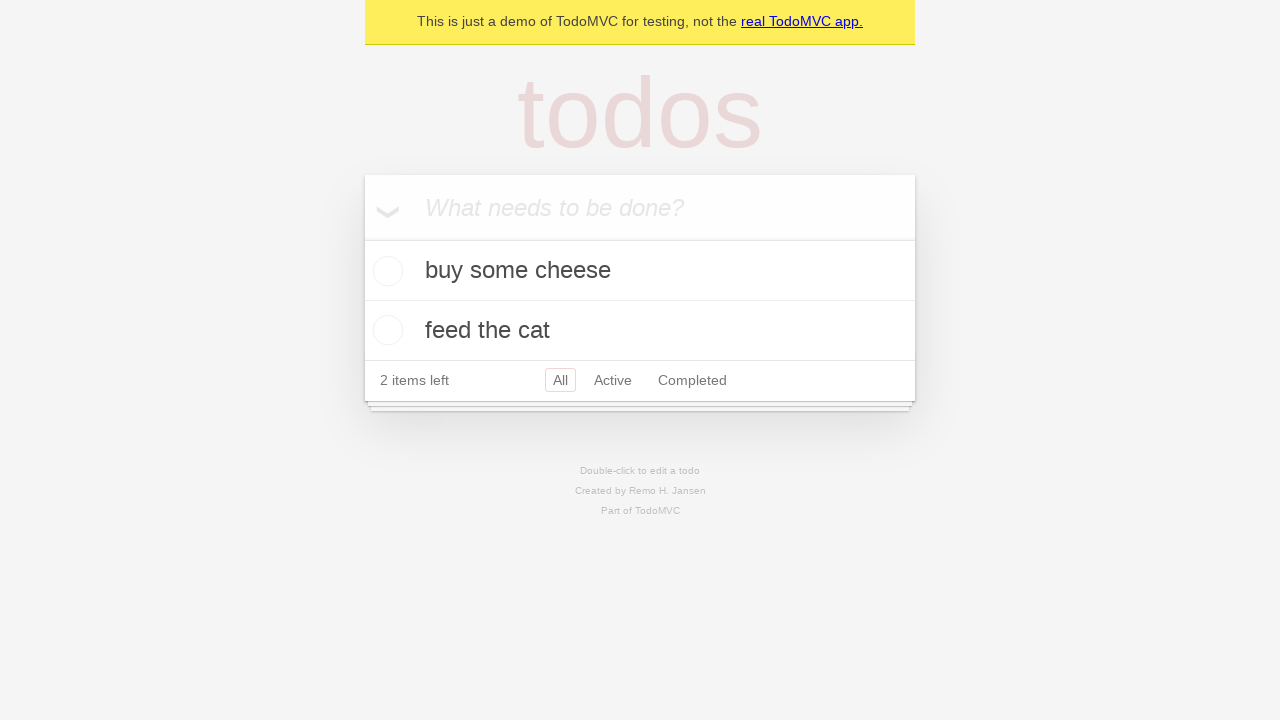

Filled todo input with 'book a doctors appointment' on internal:attr=[placeholder="What needs to be done?"i]
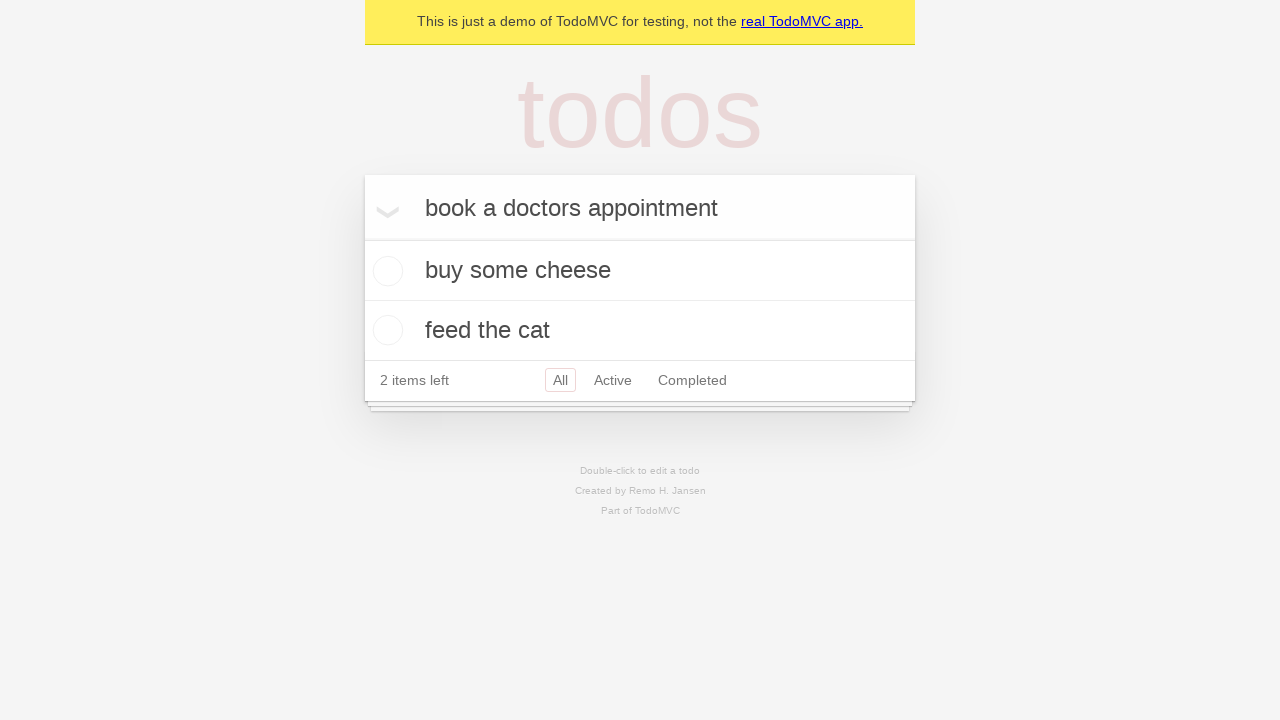

Pressed Enter to add todo 'book a doctors appointment' on internal:attr=[placeholder="What needs to be done?"i]
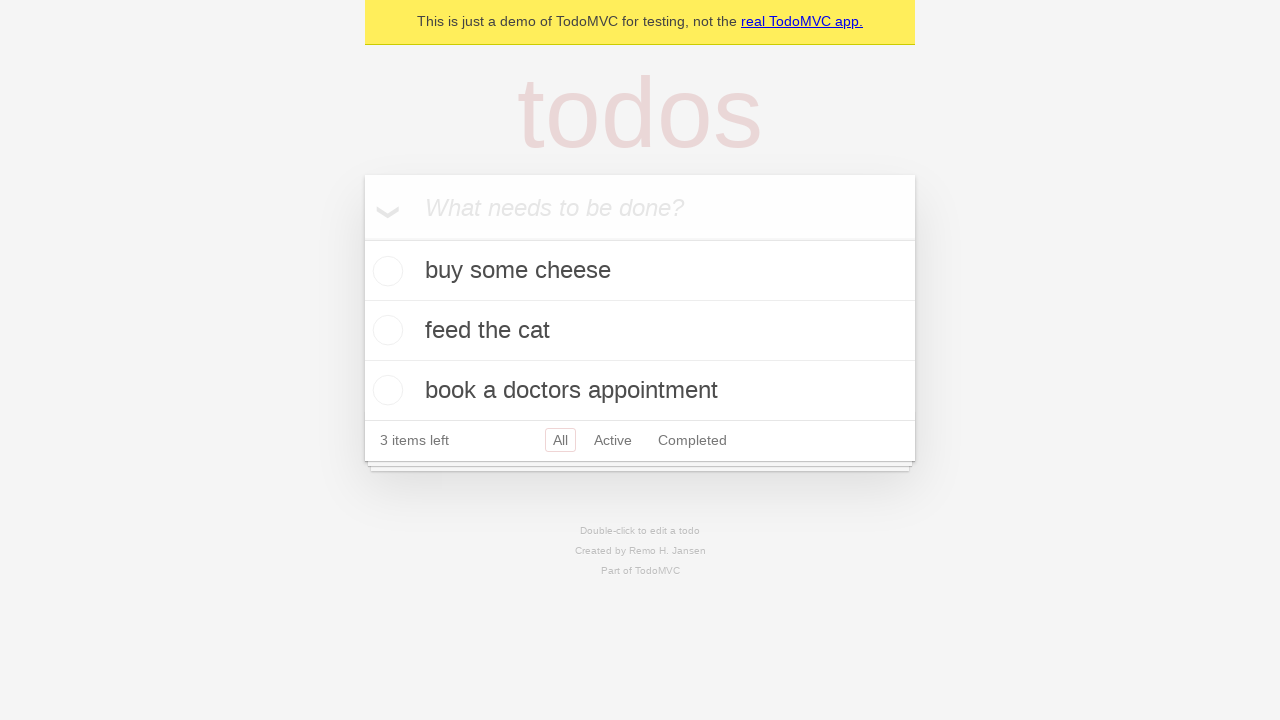

Waited for all 3 todos to be created
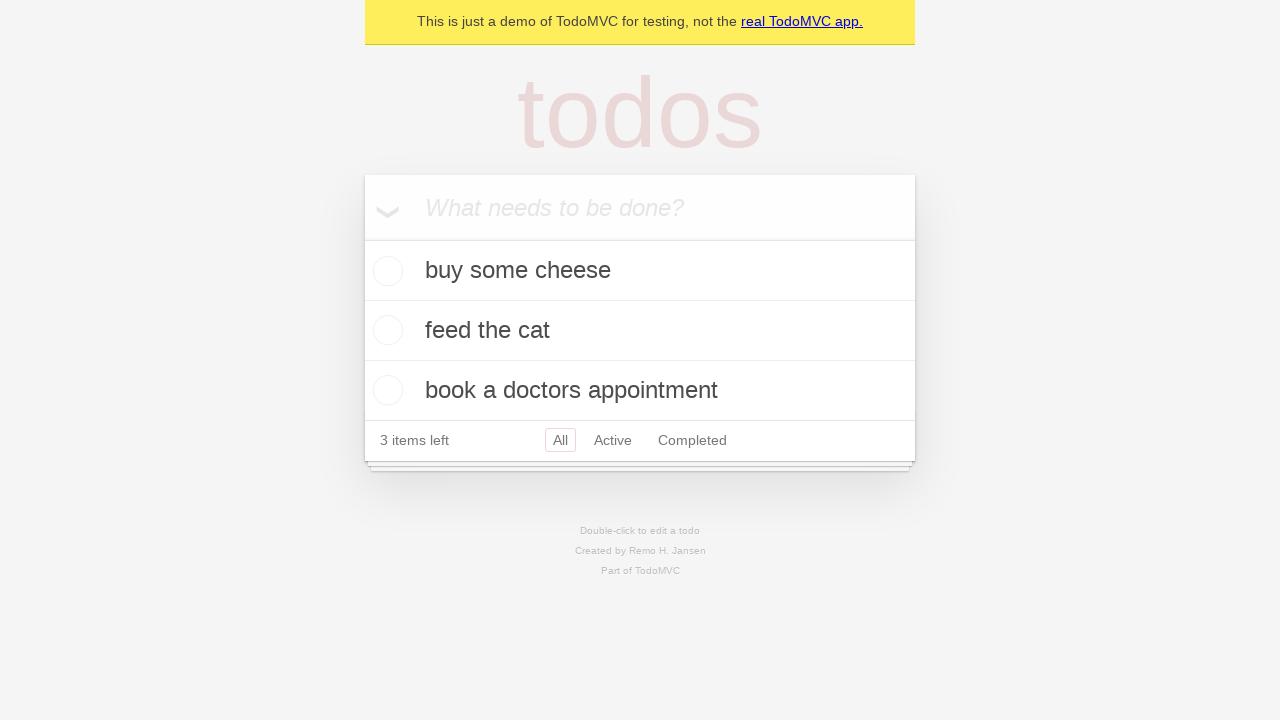

Clicked toggle all checkbox to mark all items as complete at (362, 238) on internal:label="Mark all as complete"i
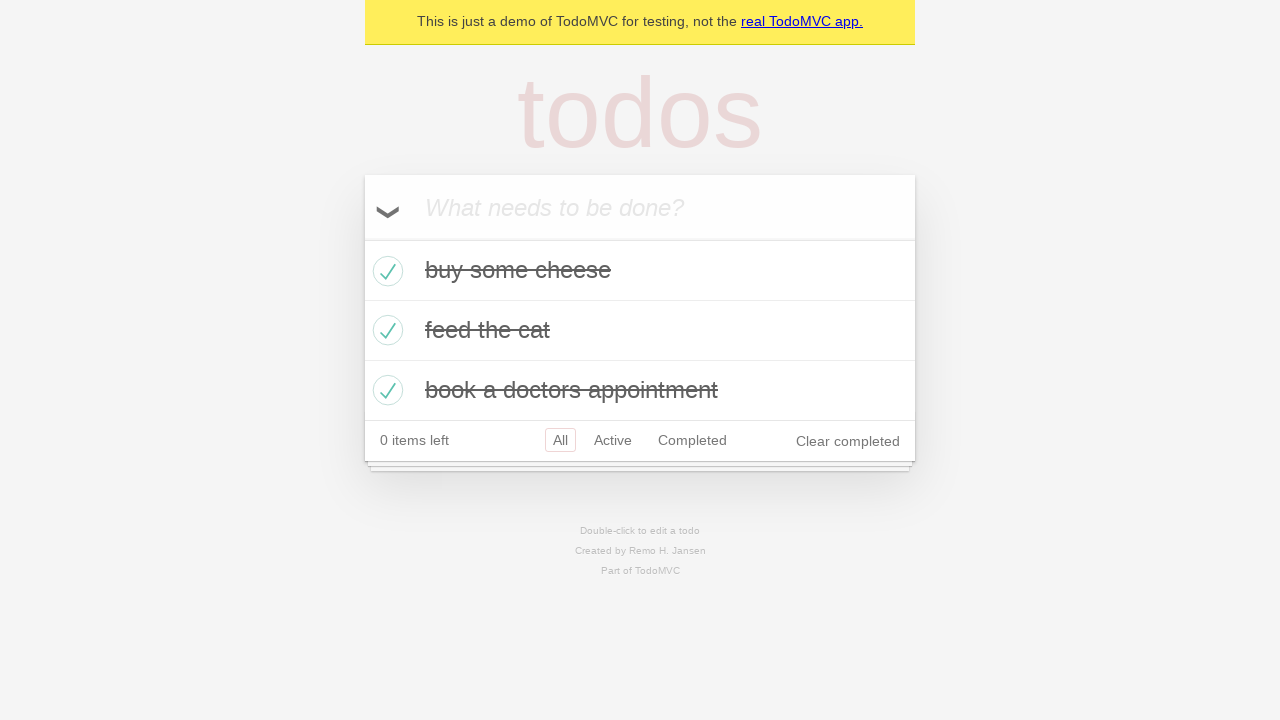

Clicked toggle all checkbox to unmark all items as complete at (362, 238) on internal:label="Mark all as complete"i
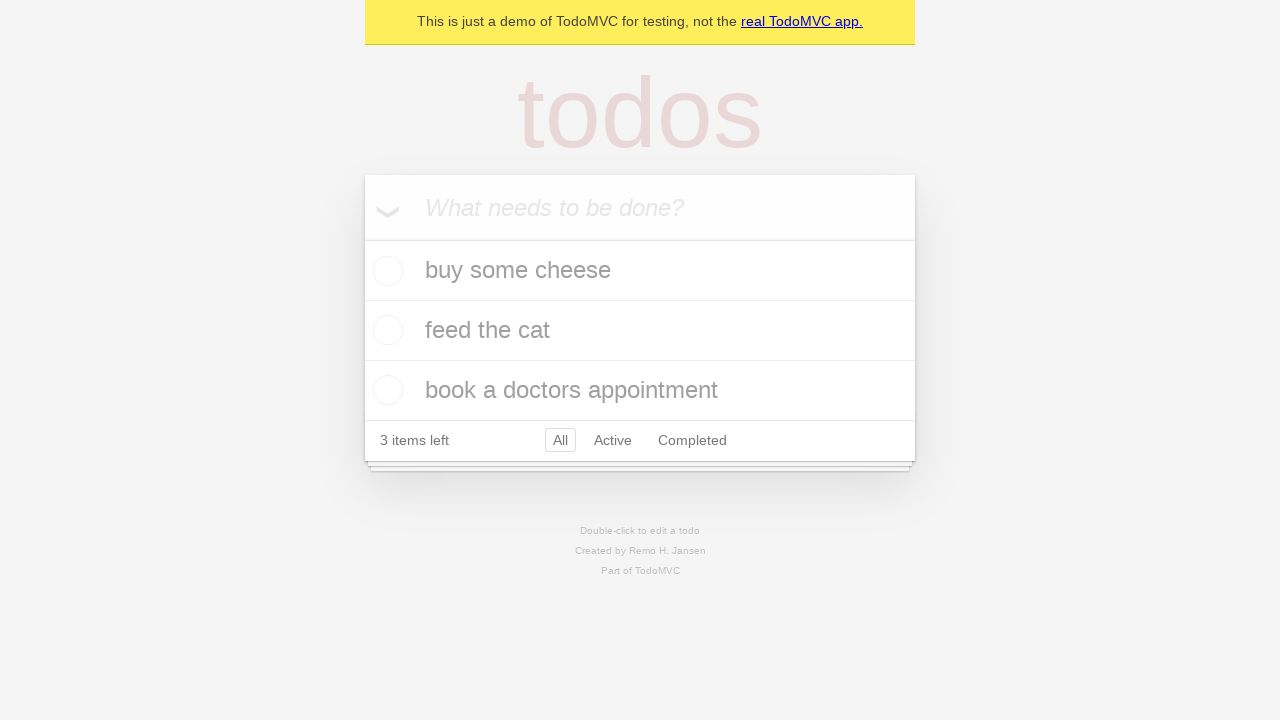

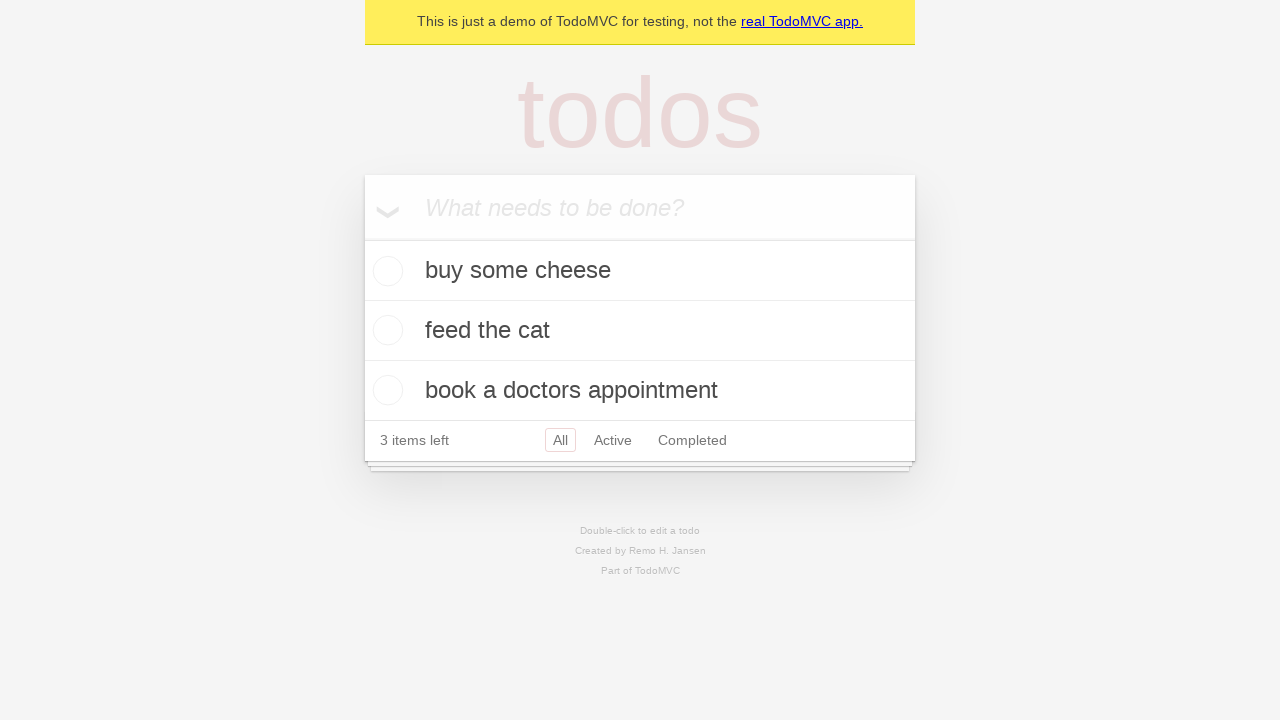